Tests navigation by clicking a link with dynamically calculated text (based on pi^e calculation), then fills out a form with name, last name, city, and country fields and submits it.

Starting URL: http://suninjuly.github.io/find_link_text

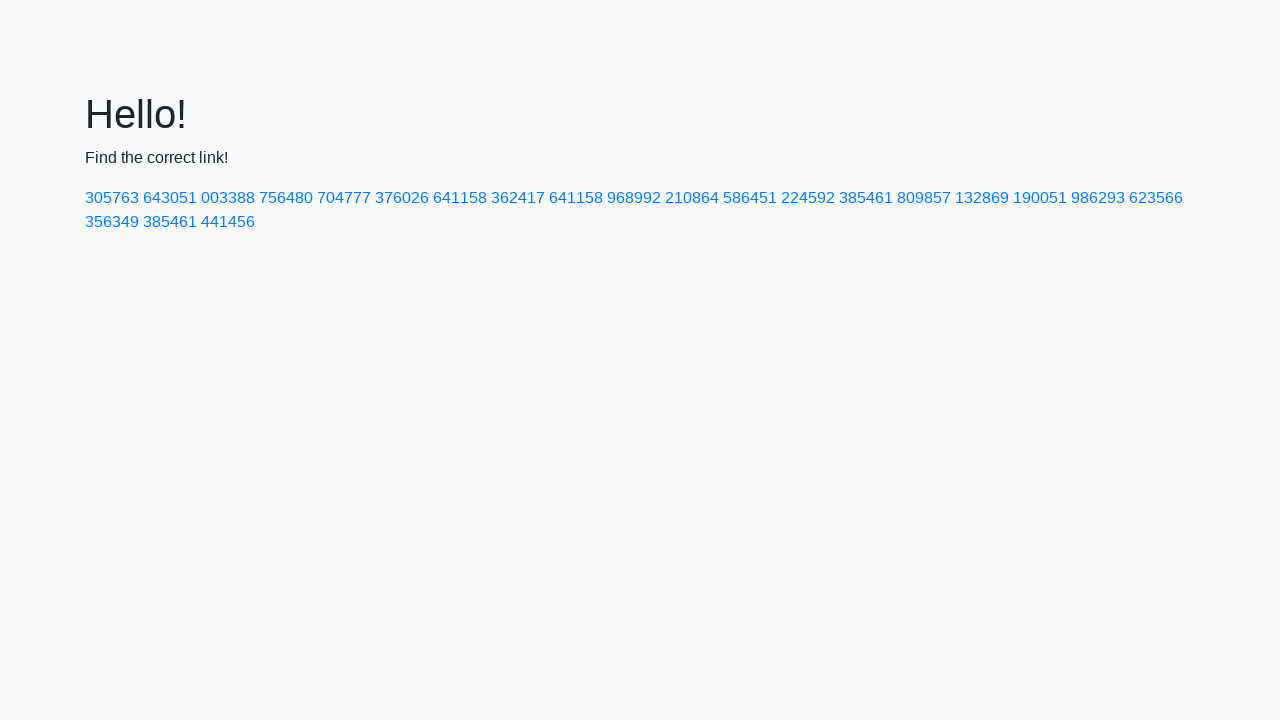

Clicked link with dynamically calculated text '224592' (pi^e * 10000) at (808, 198) on a:has-text('224592')
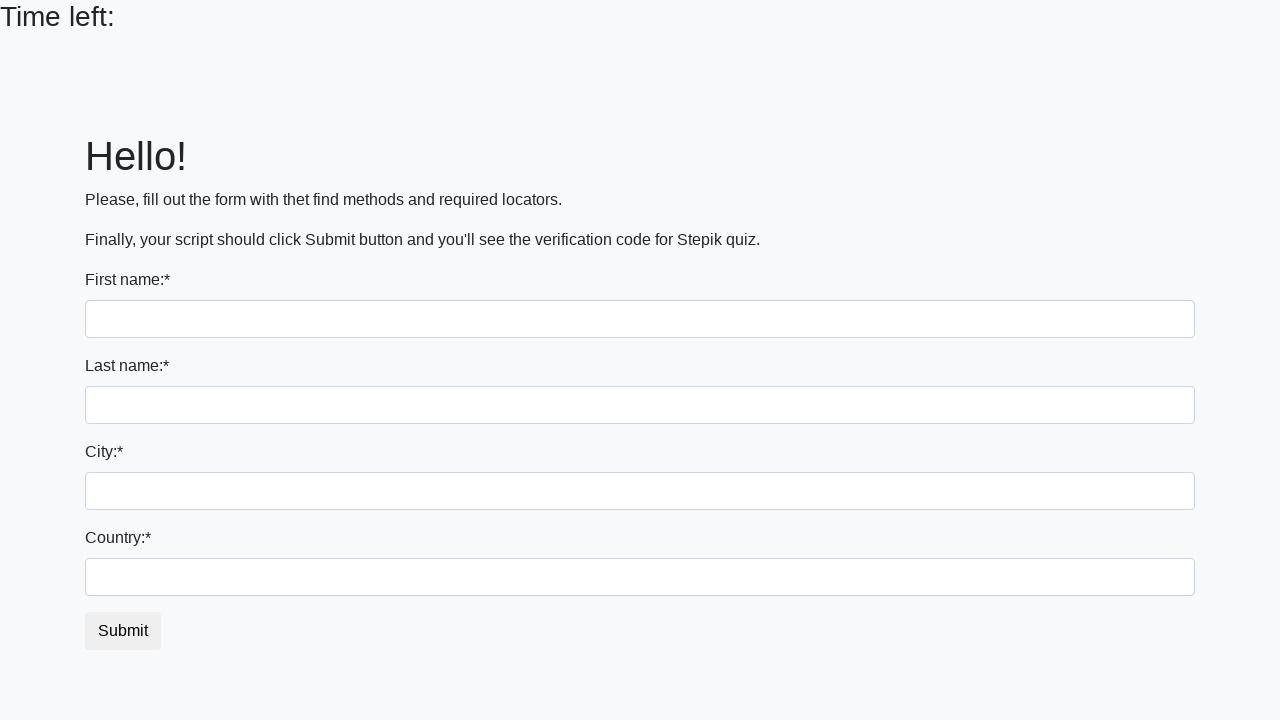

Filled first name field with 'Ivan' on .form-group:nth-child(1) input
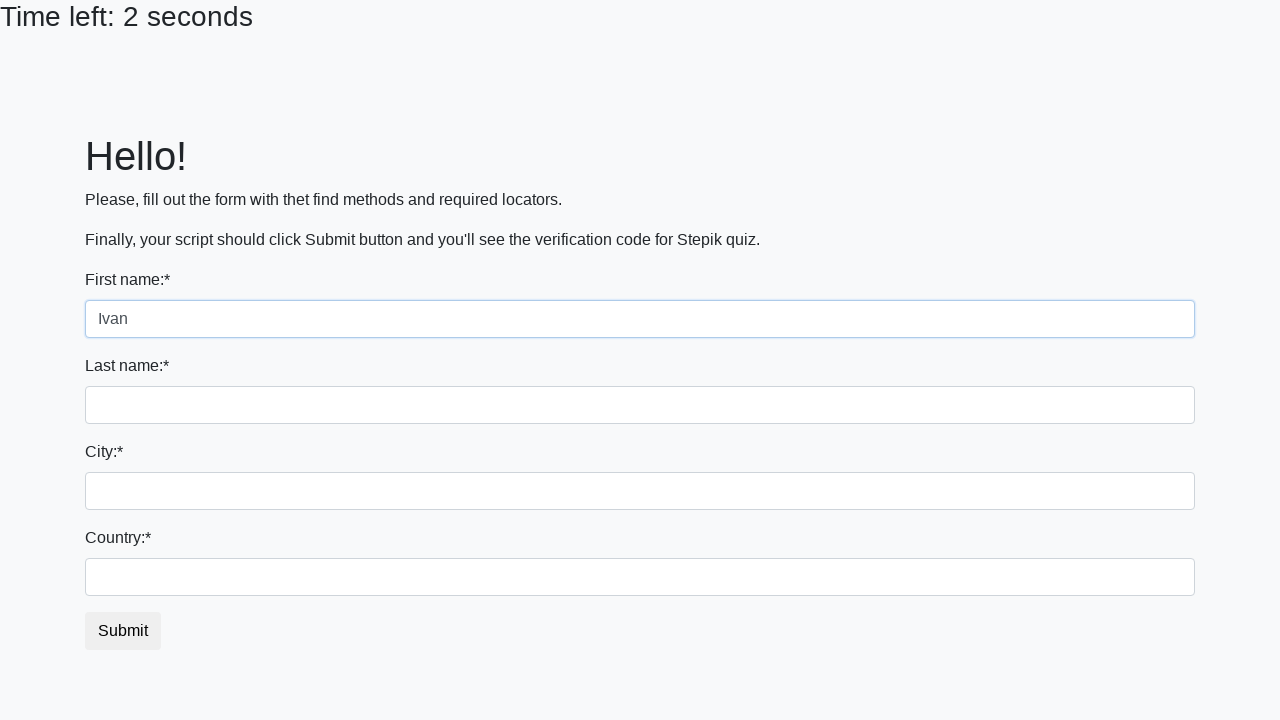

Filled last name field with 'Petrov' on input[name='last_name']
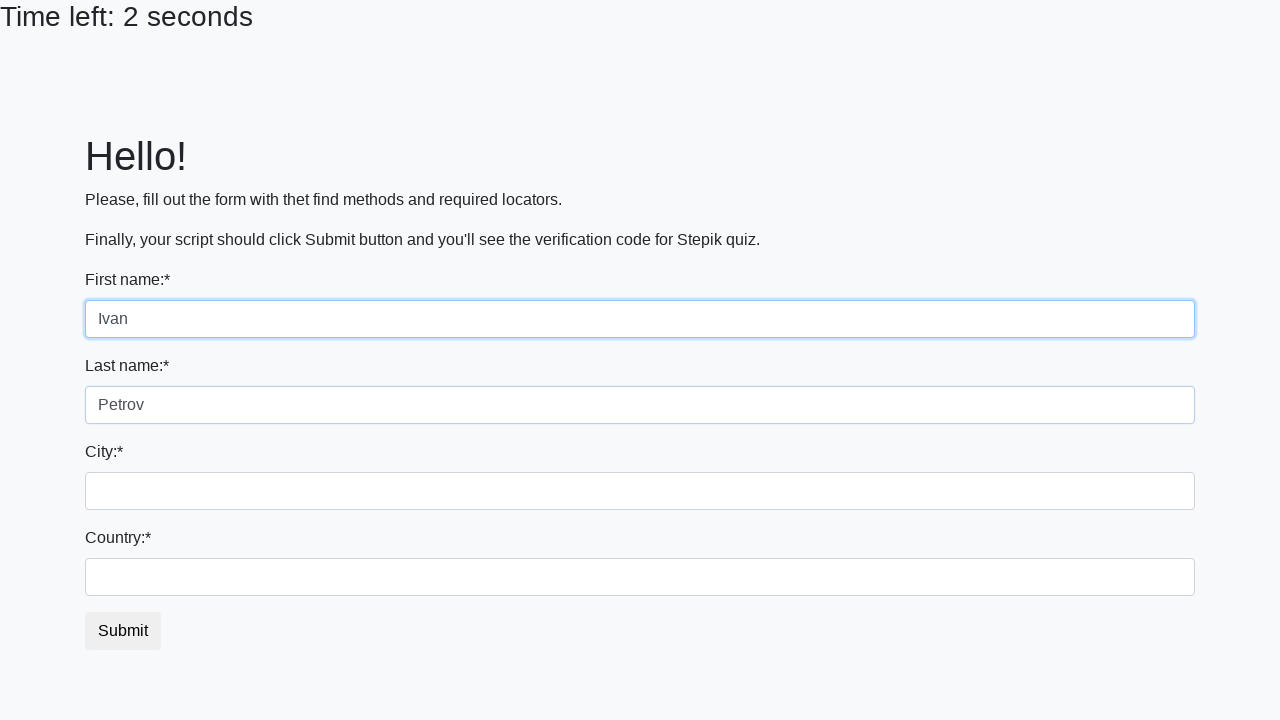

Filled city field with 'Smolensk' on .city
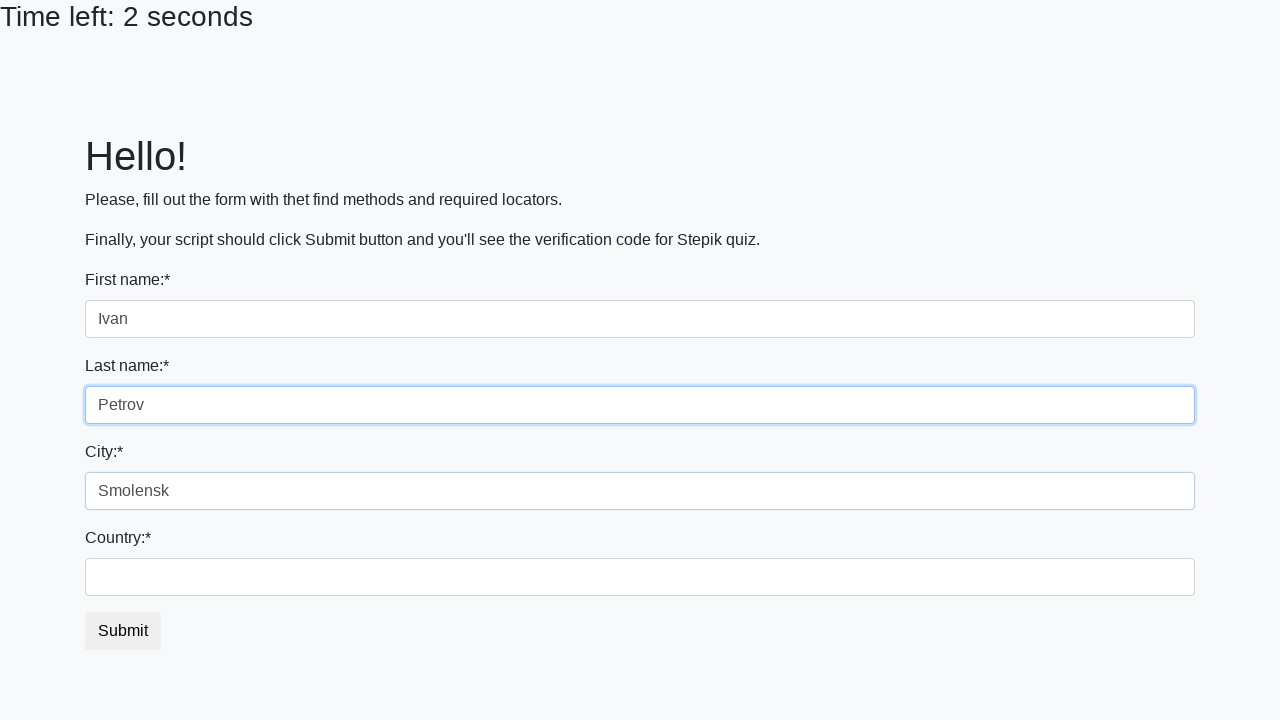

Filled country field with 'Russia' on #country
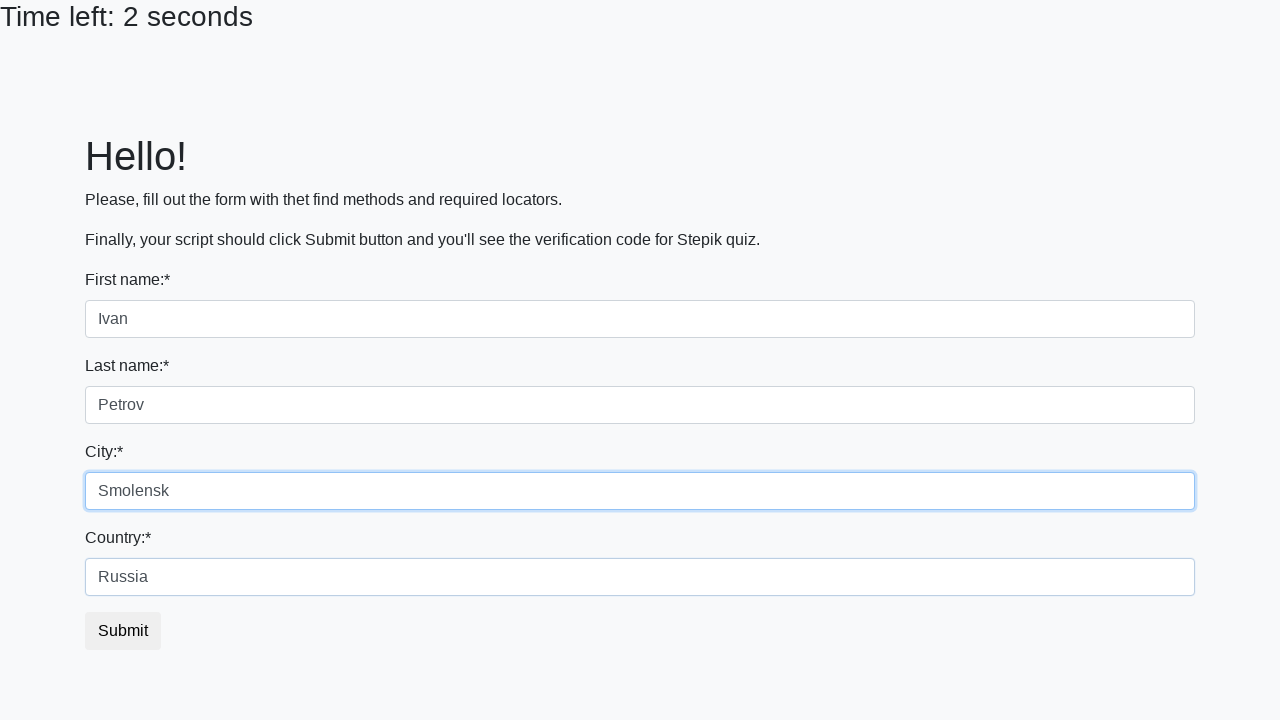

Clicked form submit button at (123, 631) on button.btn
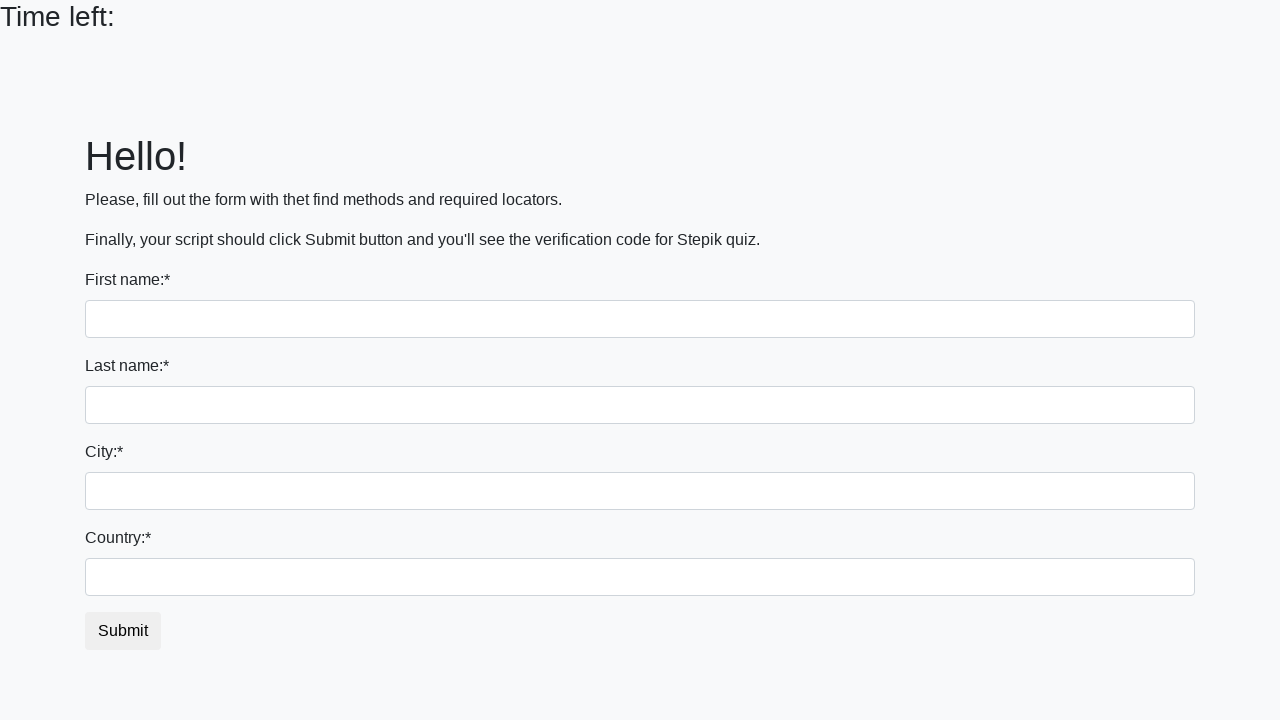

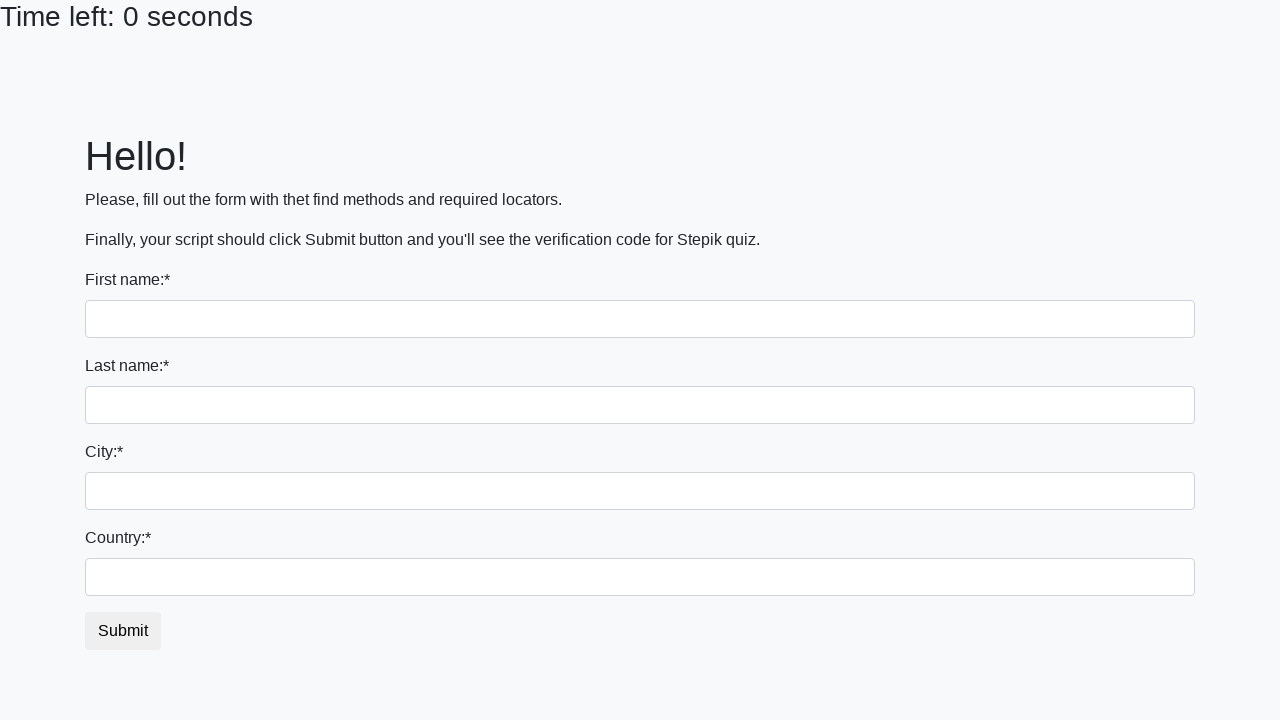